Tests navigation to the Novels & Stories category by clicking the category link and verifying the URL changes accordingly

Starting URL: https://danube-webshop.herokuapp.com/

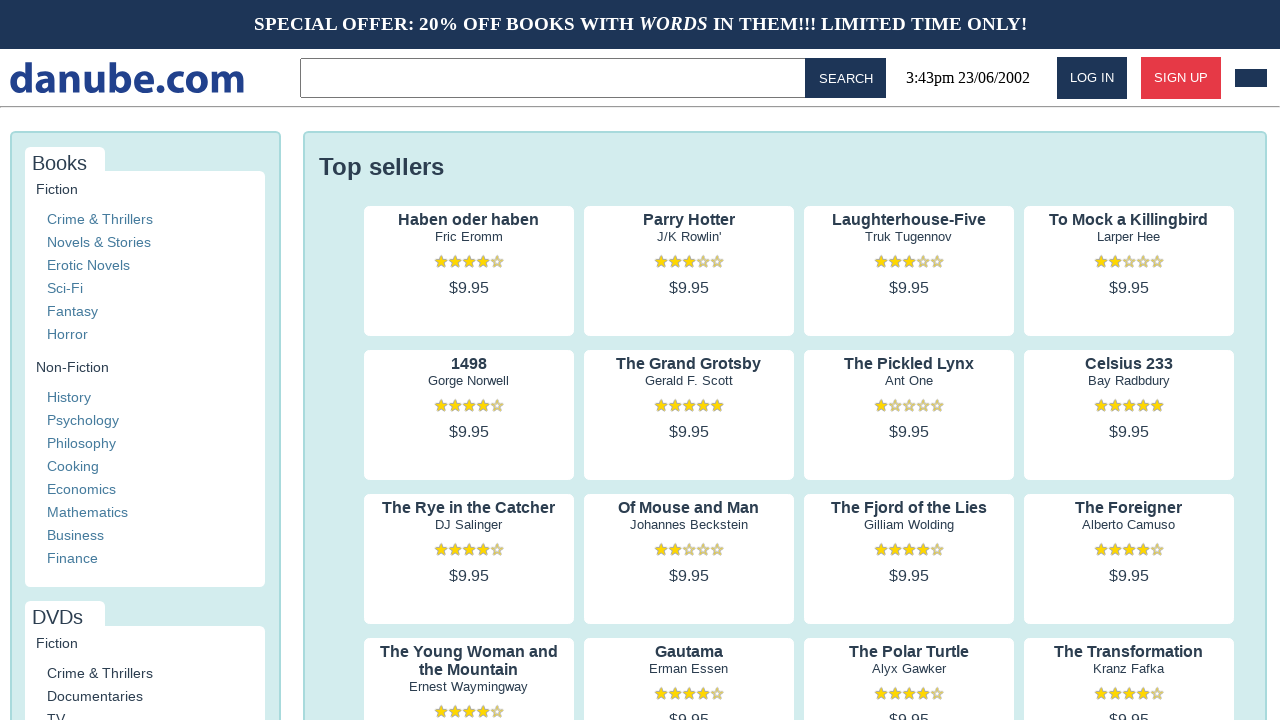

Clicked on Novels & Stories category link at (99, 242) on xpath=//a[contains(text(),'Novels & Stories')]
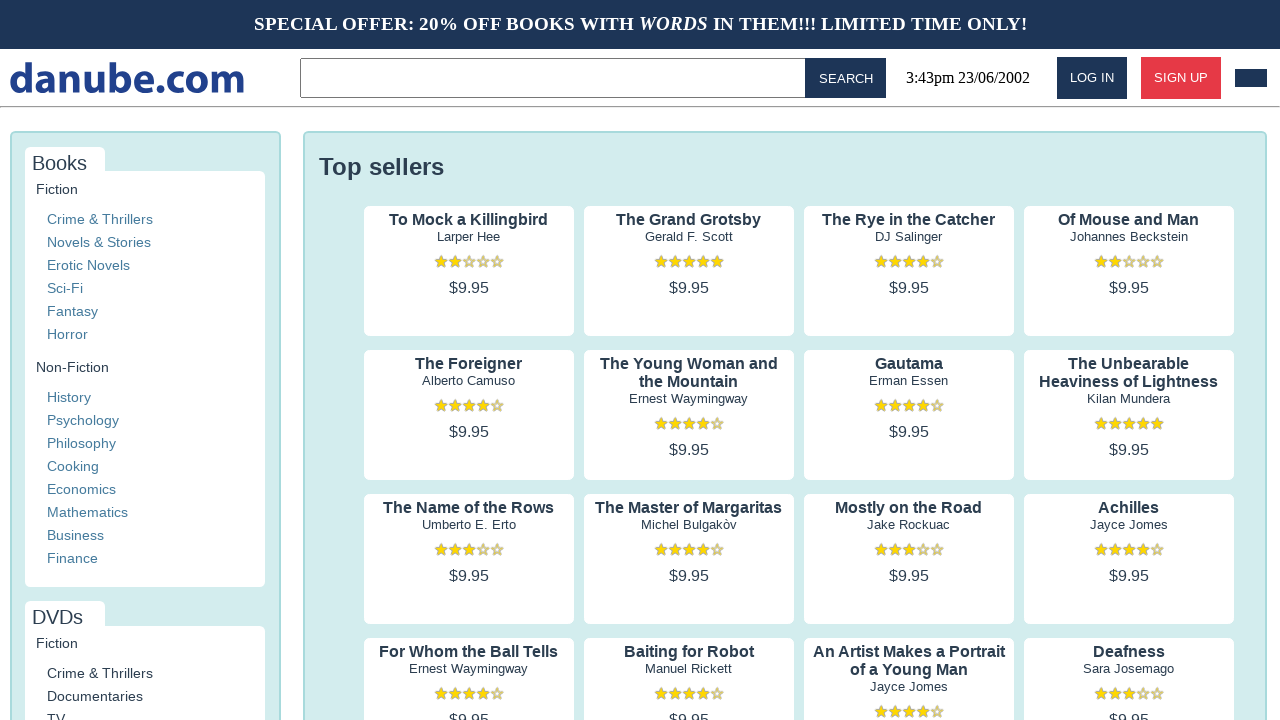

Navigation to Novels & Stories category completed
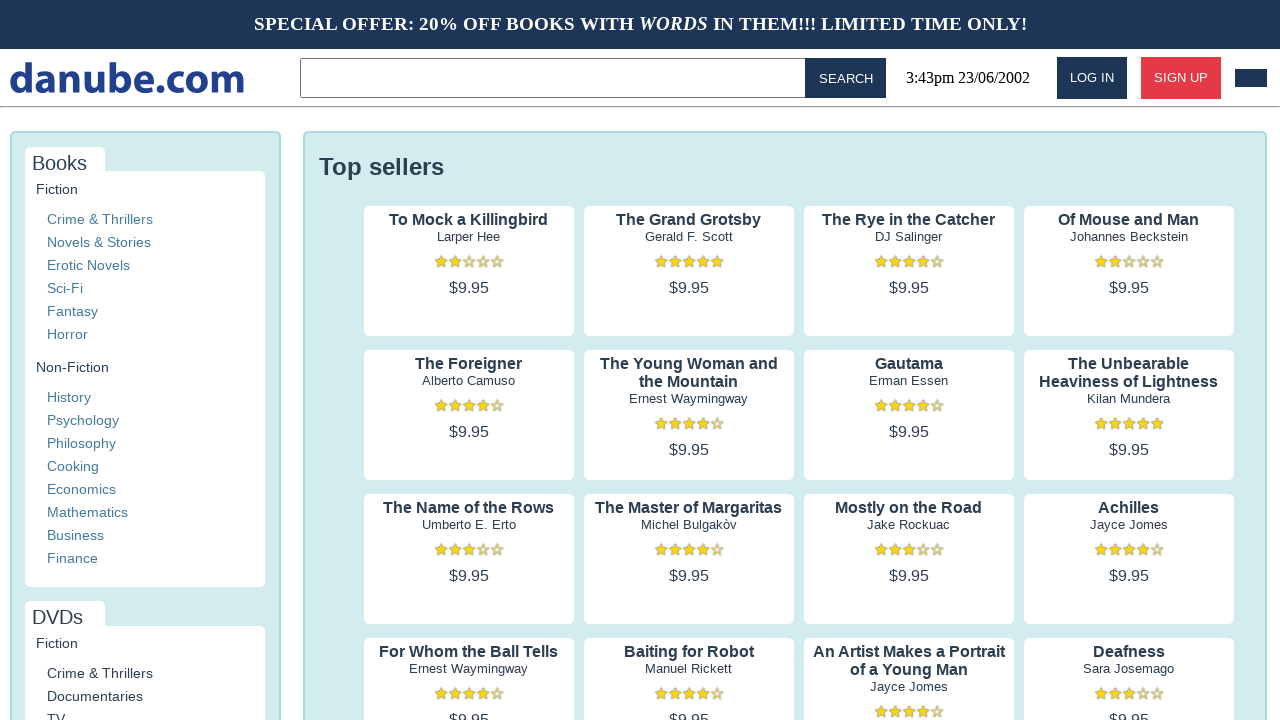

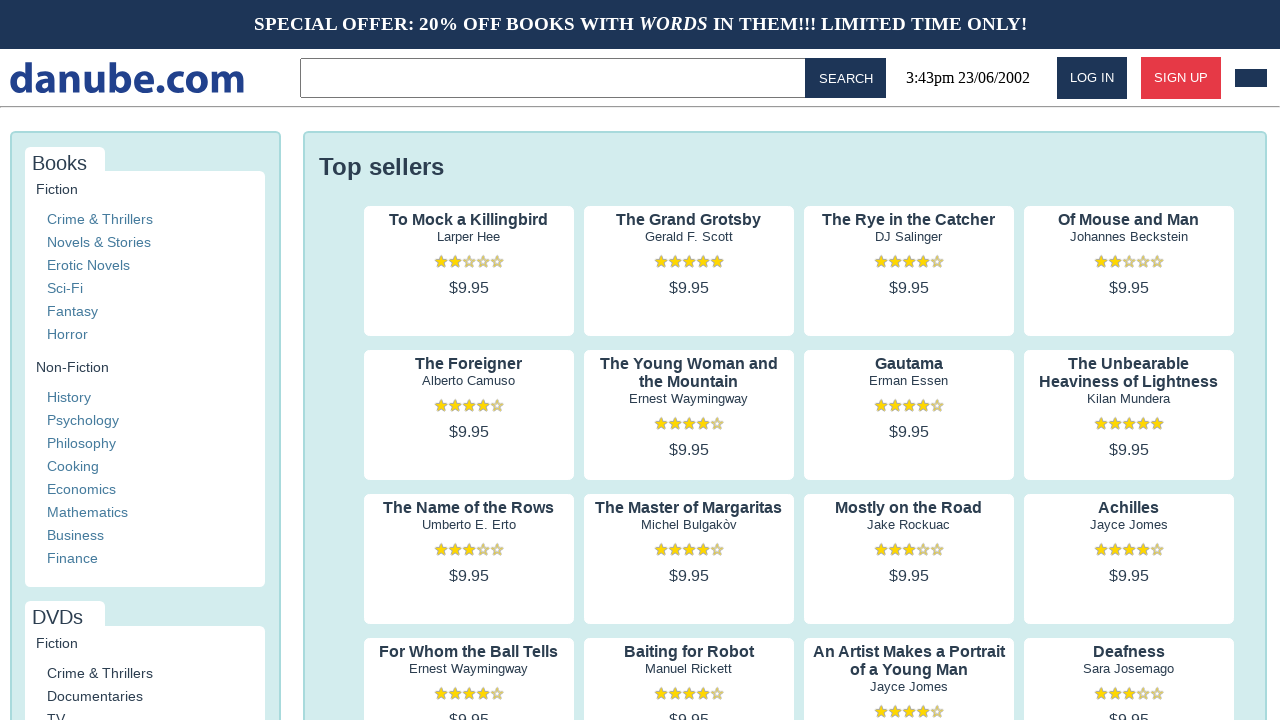